Tests filtering todos by Active status after marking one item as complete.

Starting URL: https://todomvc.com/examples/react-redux/dist/#/

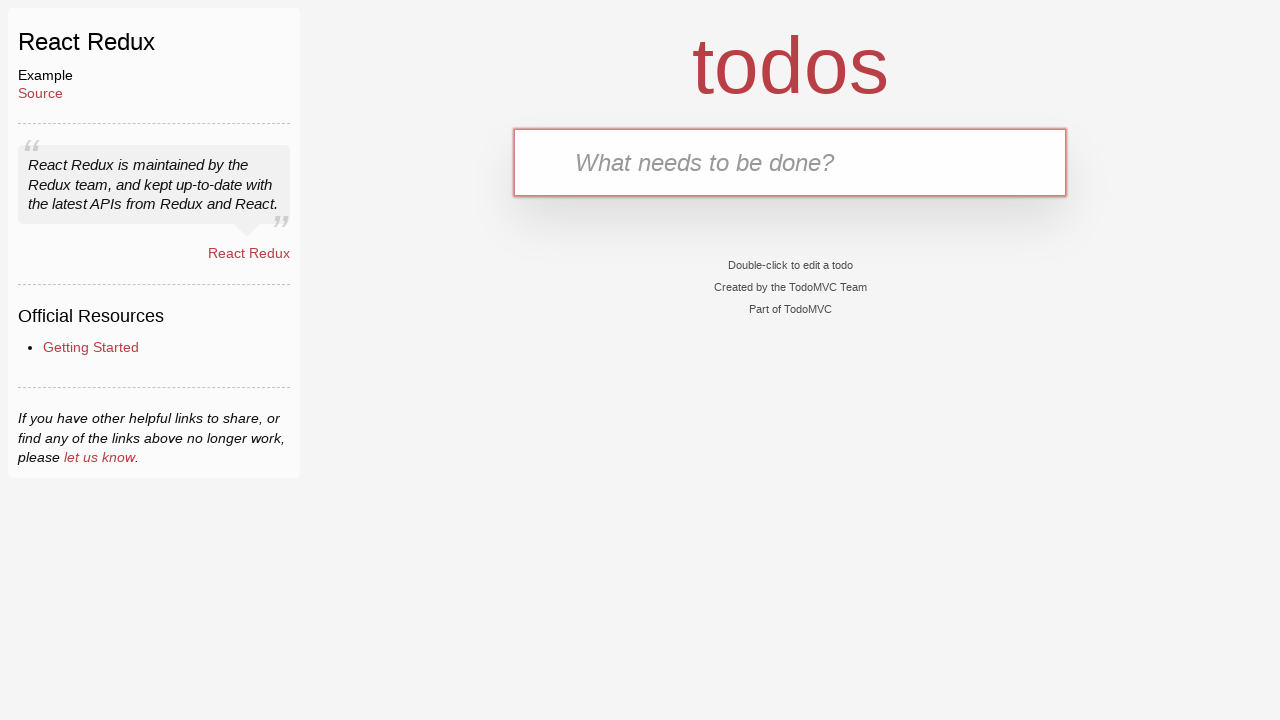

Verified 'todos' heading is visible on the page
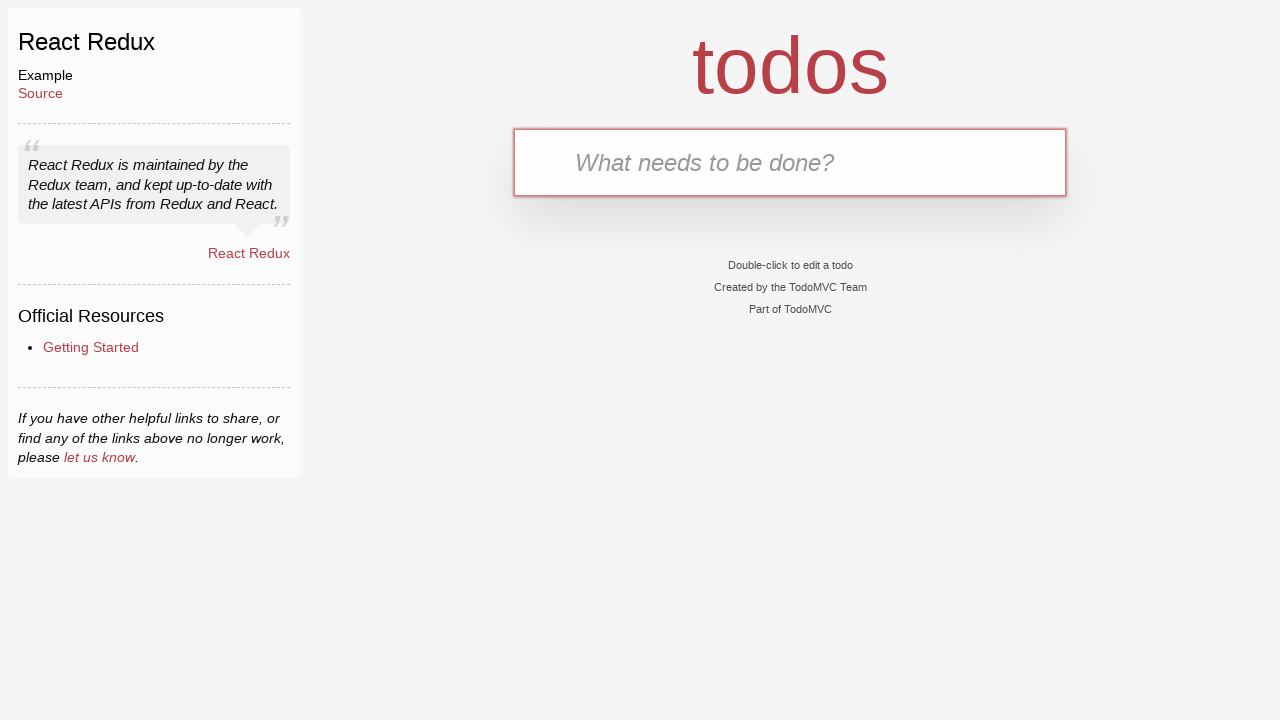

Located the todo input field
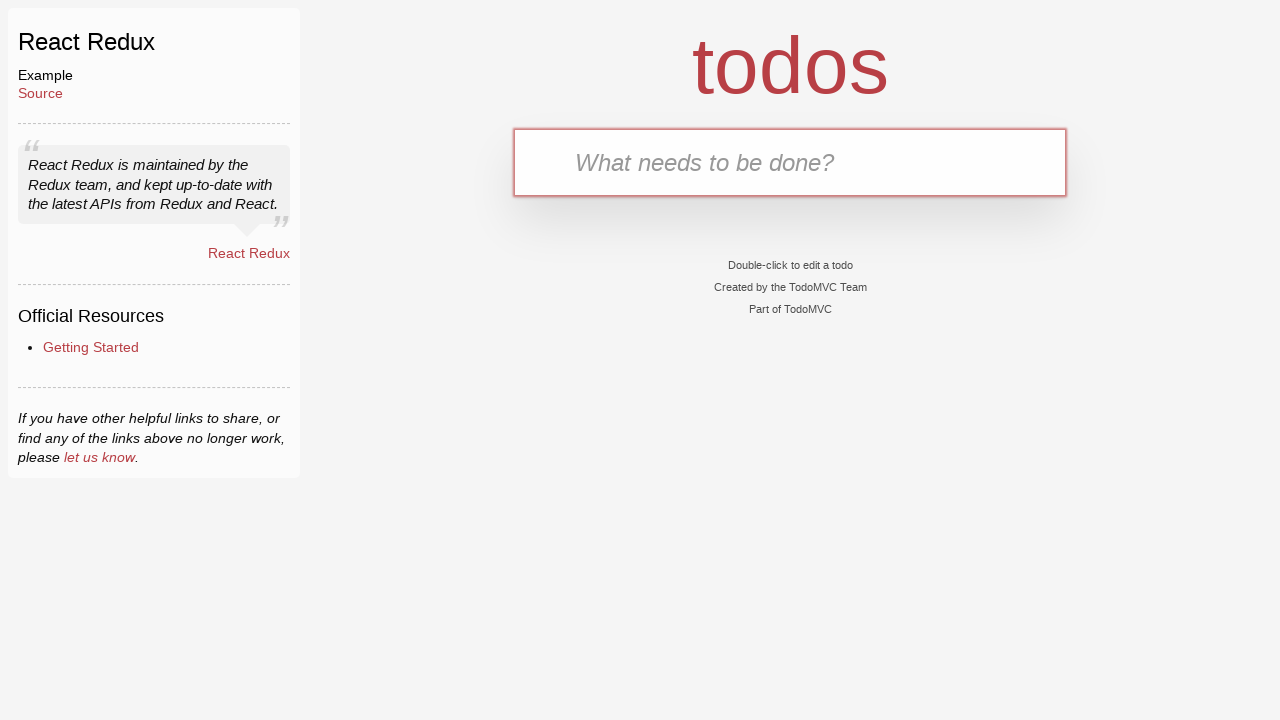

Filled first todo: 'Complete home assignment' on internal:attr=[placeholder="What needs to be done?"i]
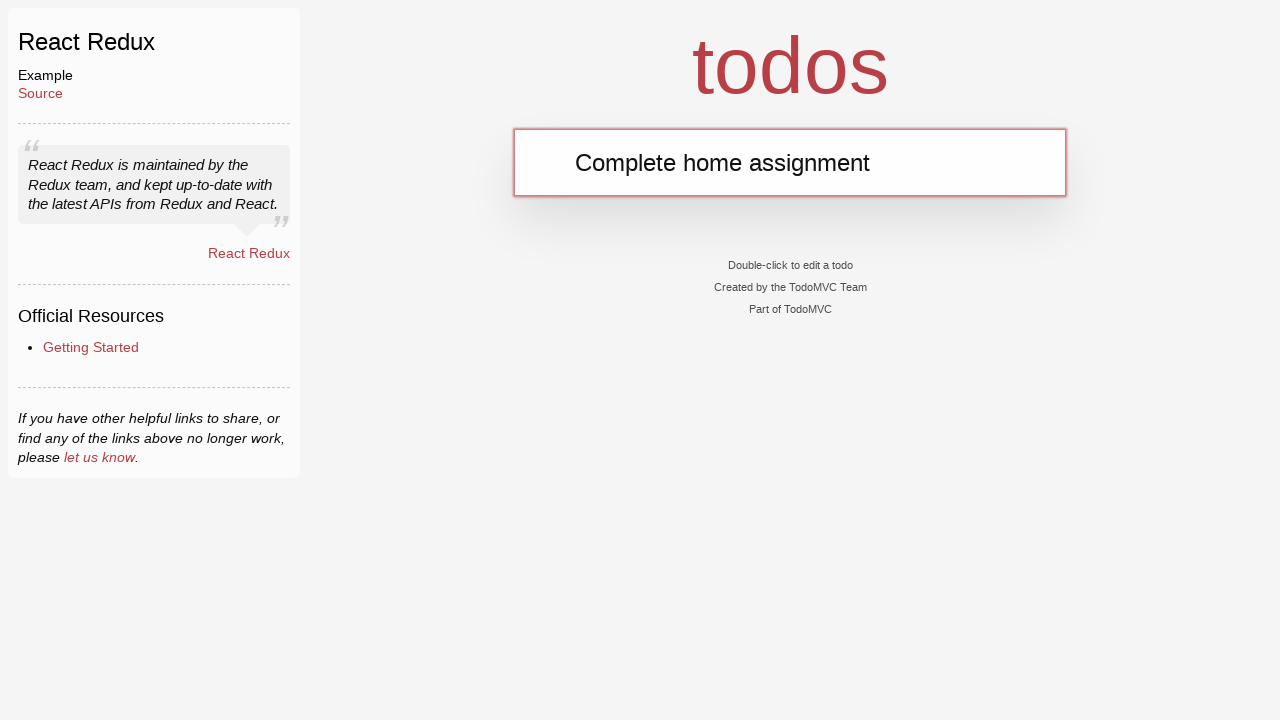

Submitted first todo by pressing Enter on internal:attr=[placeholder="What needs to be done?"i]
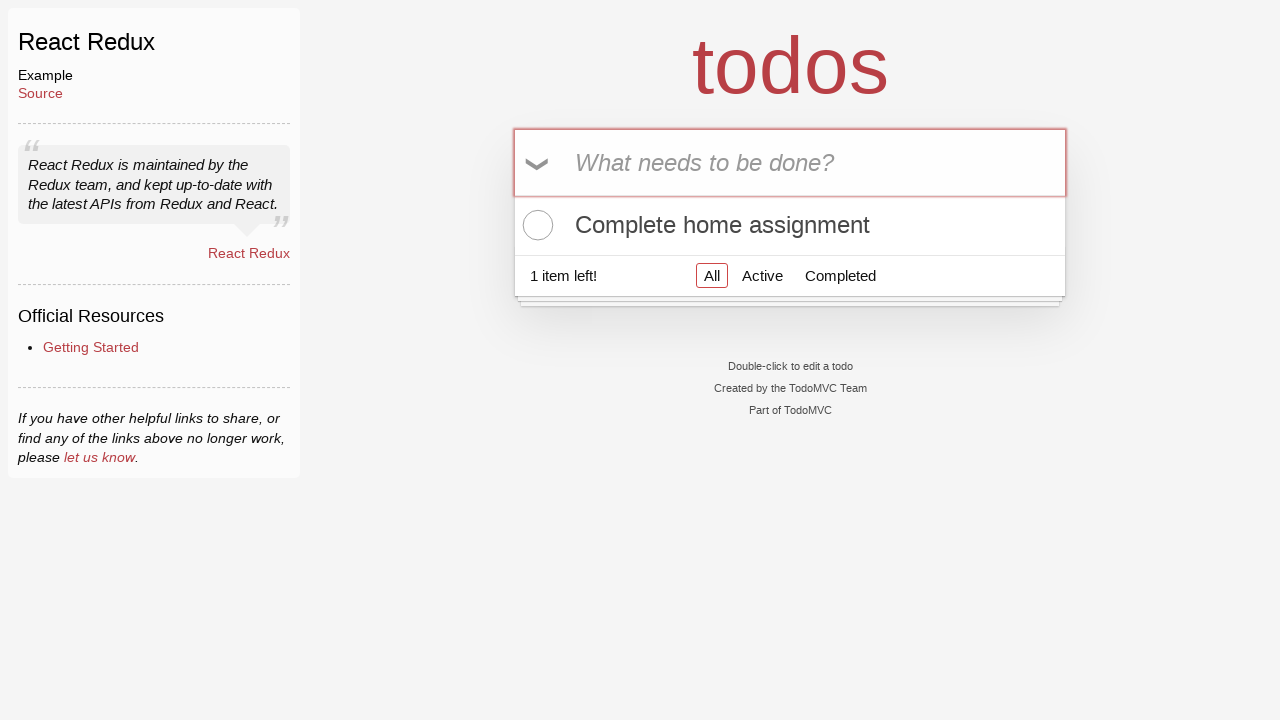

Filled second todo: 'Water the plants' on internal:attr=[placeholder="What needs to be done?"i]
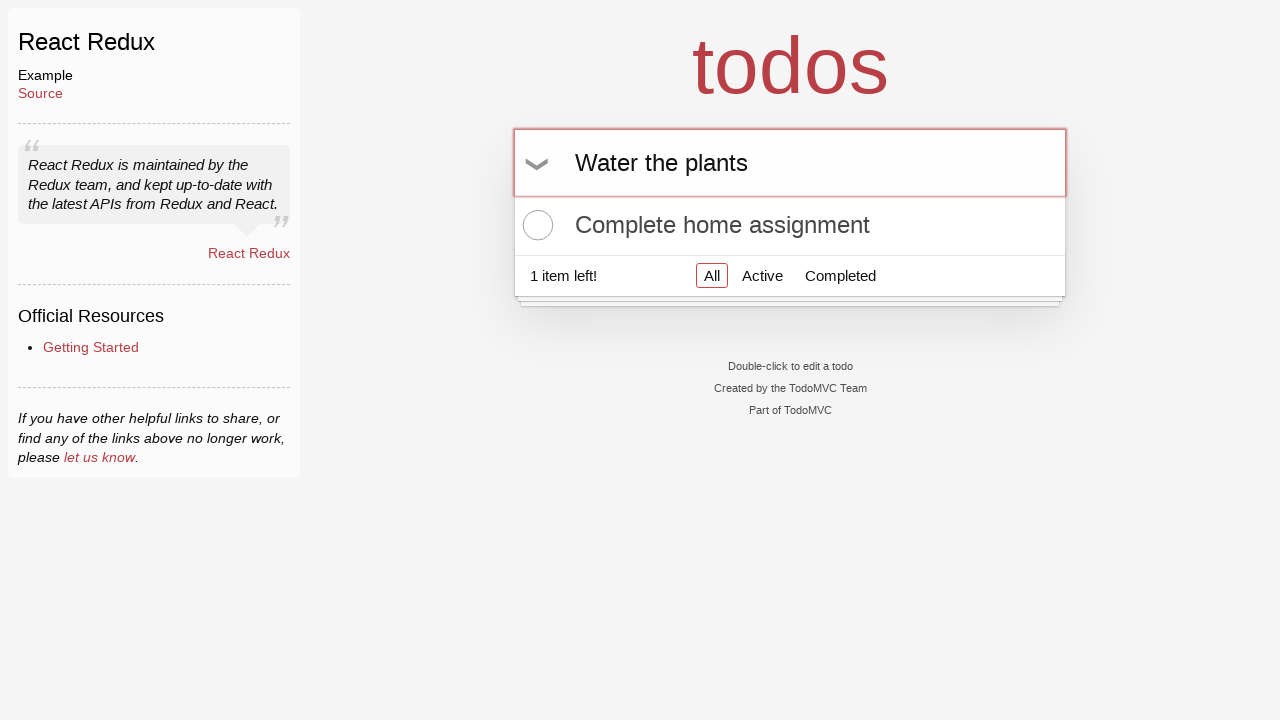

Submitted second todo by pressing Enter on internal:attr=[placeholder="What needs to be done?"i]
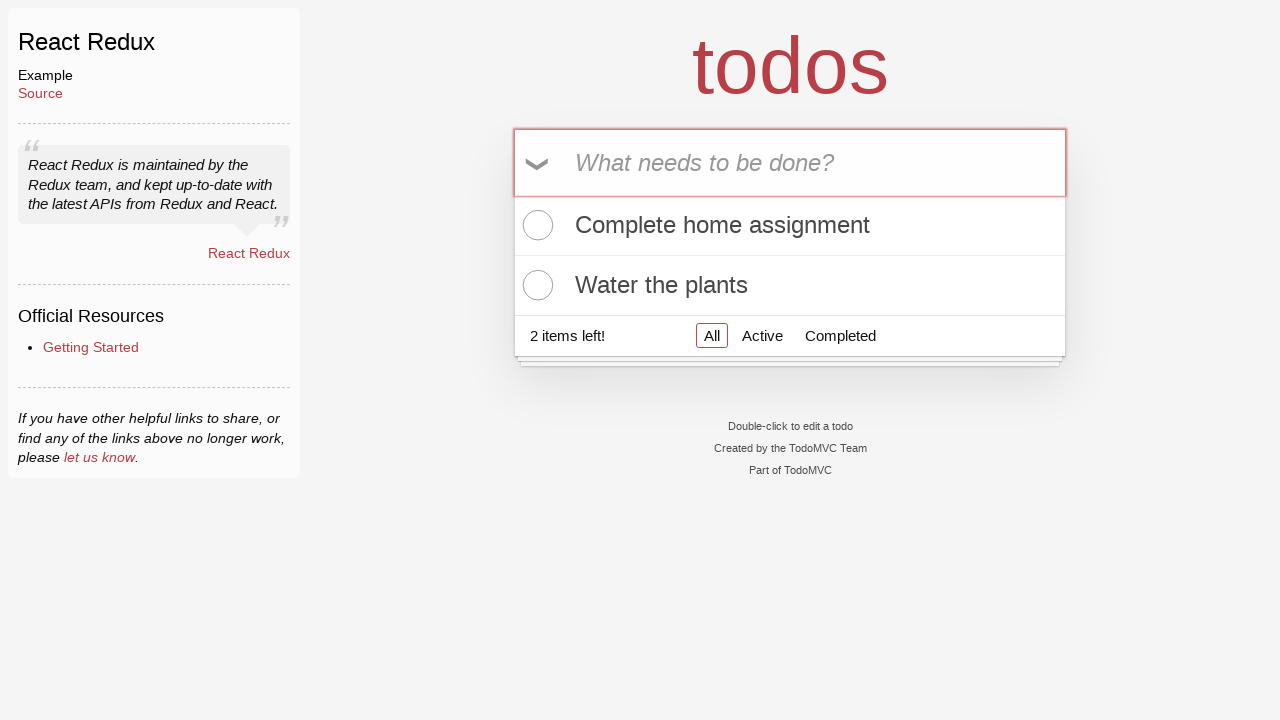

Filled third todo: 'Feed the dog' on internal:attr=[placeholder="What needs to be done?"i]
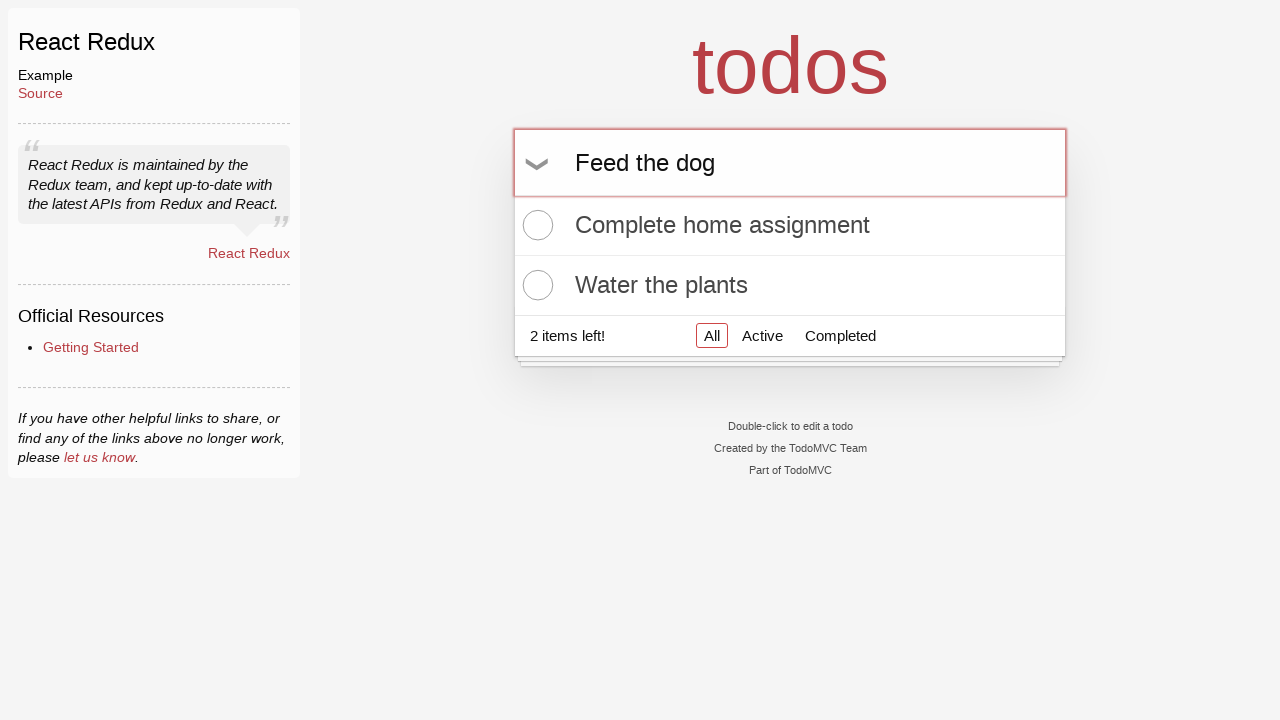

Submitted third todo by pressing Enter on internal:attr=[placeholder="What needs to be done?"i]
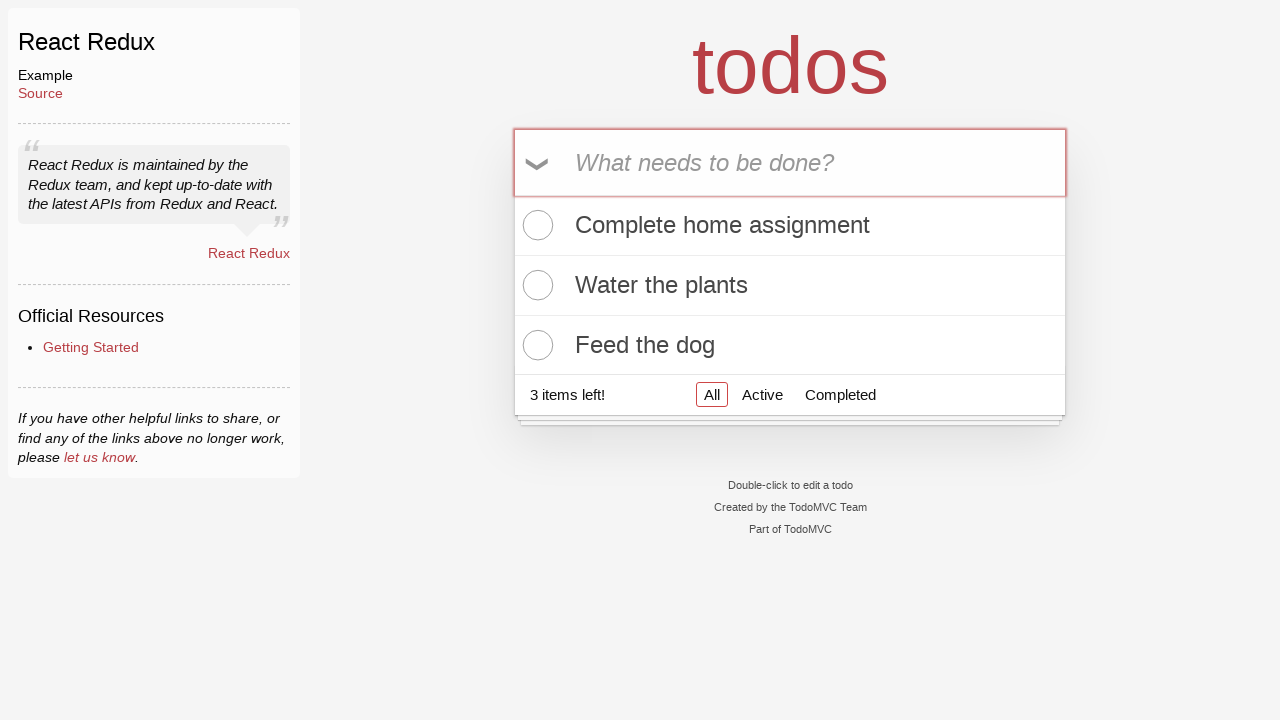

Located all todo items
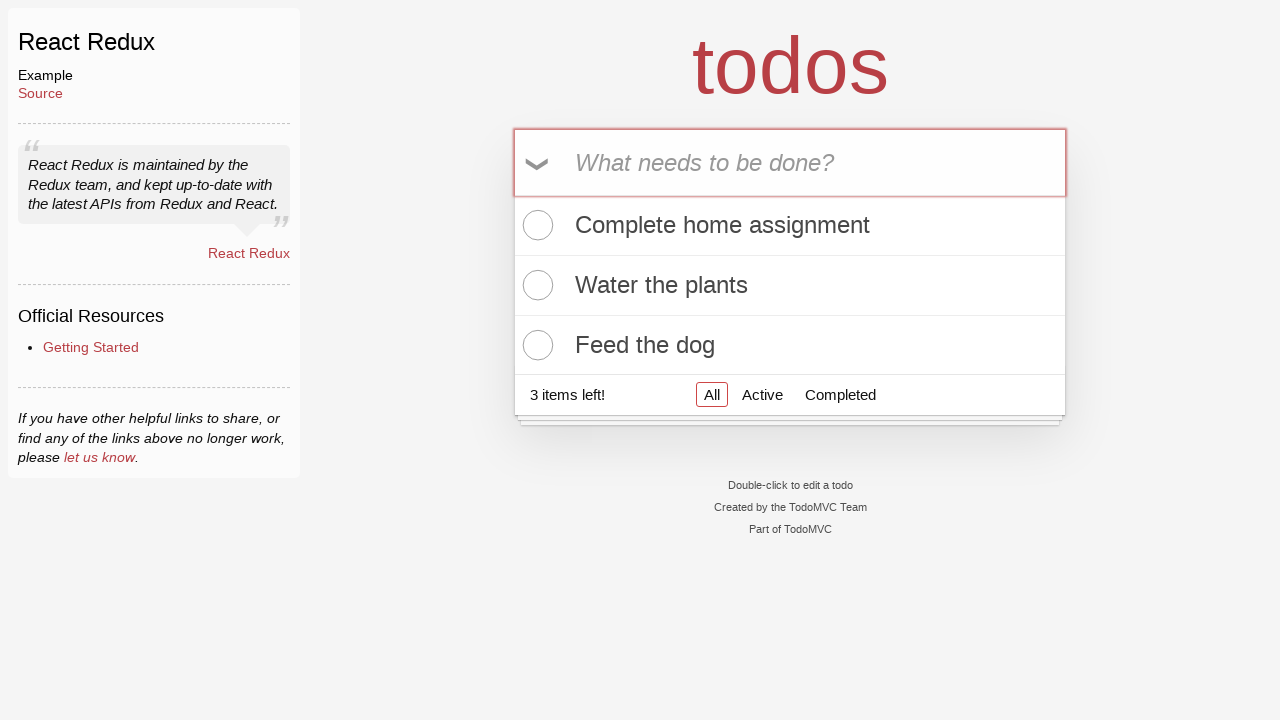

Marked second todo item as complete by checking its checkbox at (535, 285) on internal:testid=[data-testid="todo-item"s] >> nth=1 >> internal:role=checkbox
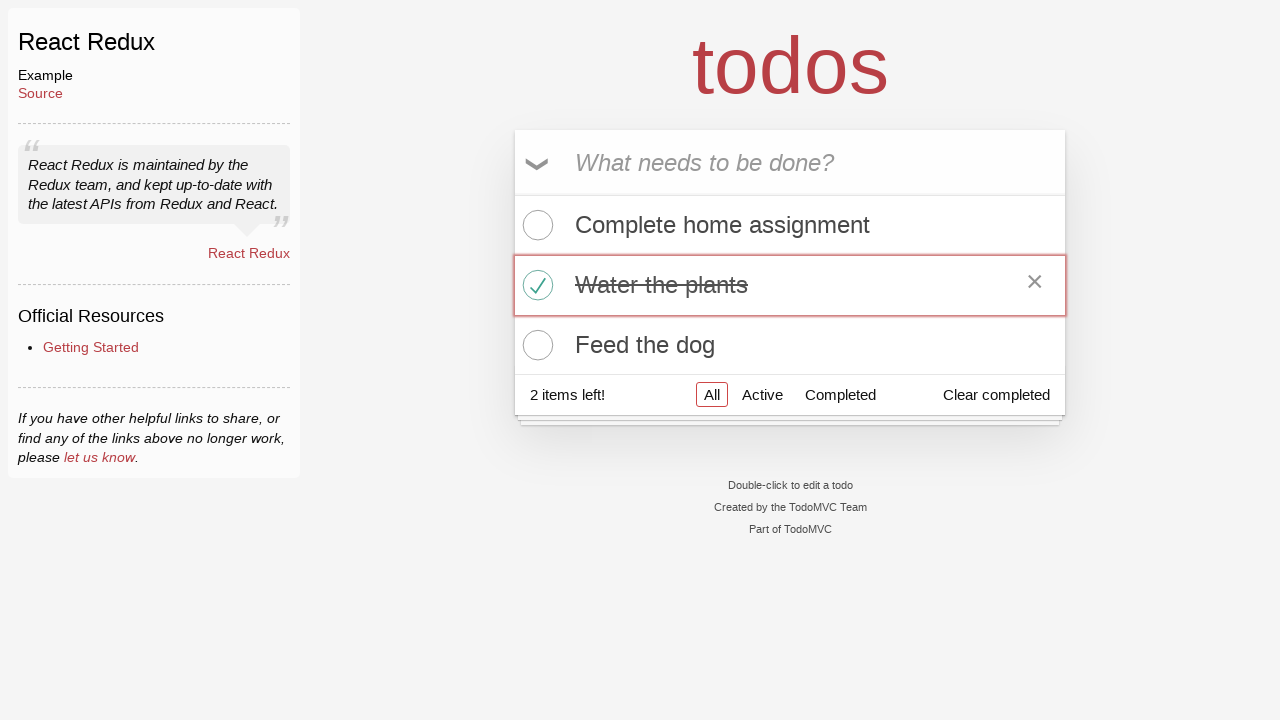

Clicked 'Active' filter to show only active todos at (762, 395) on internal:role=link[name="Active"i]
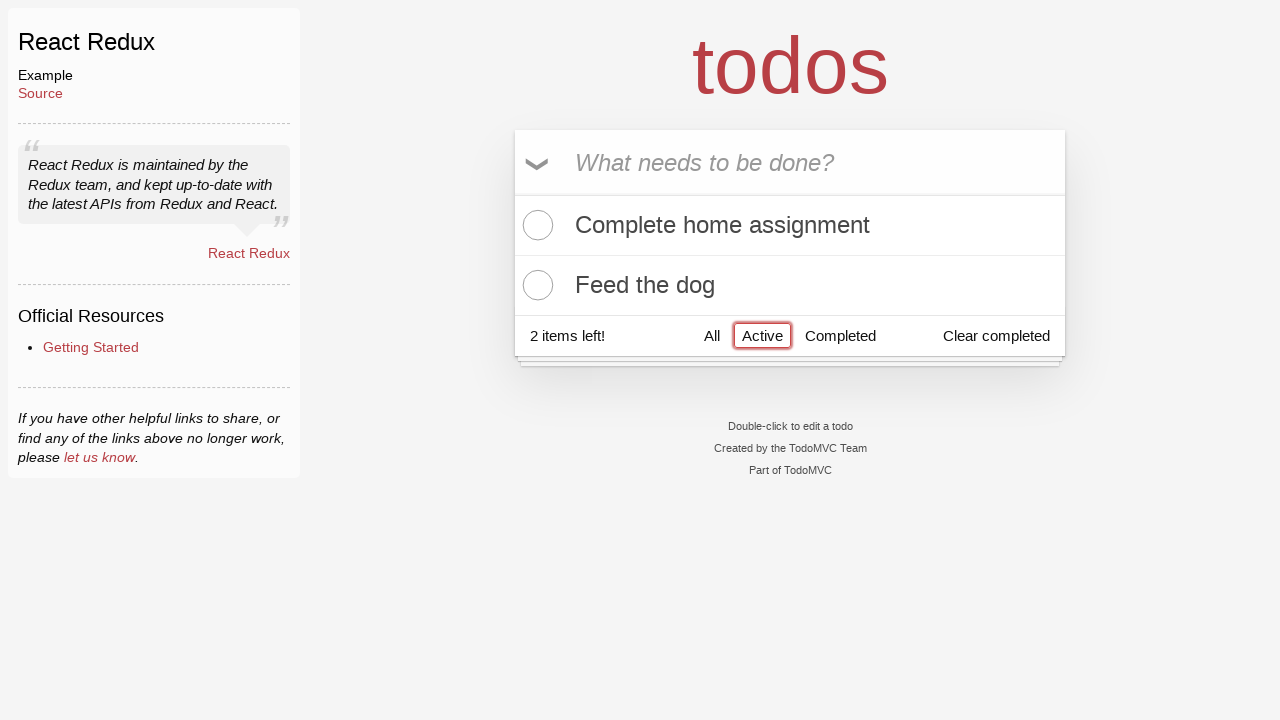

Waited 500ms for Active filter to apply
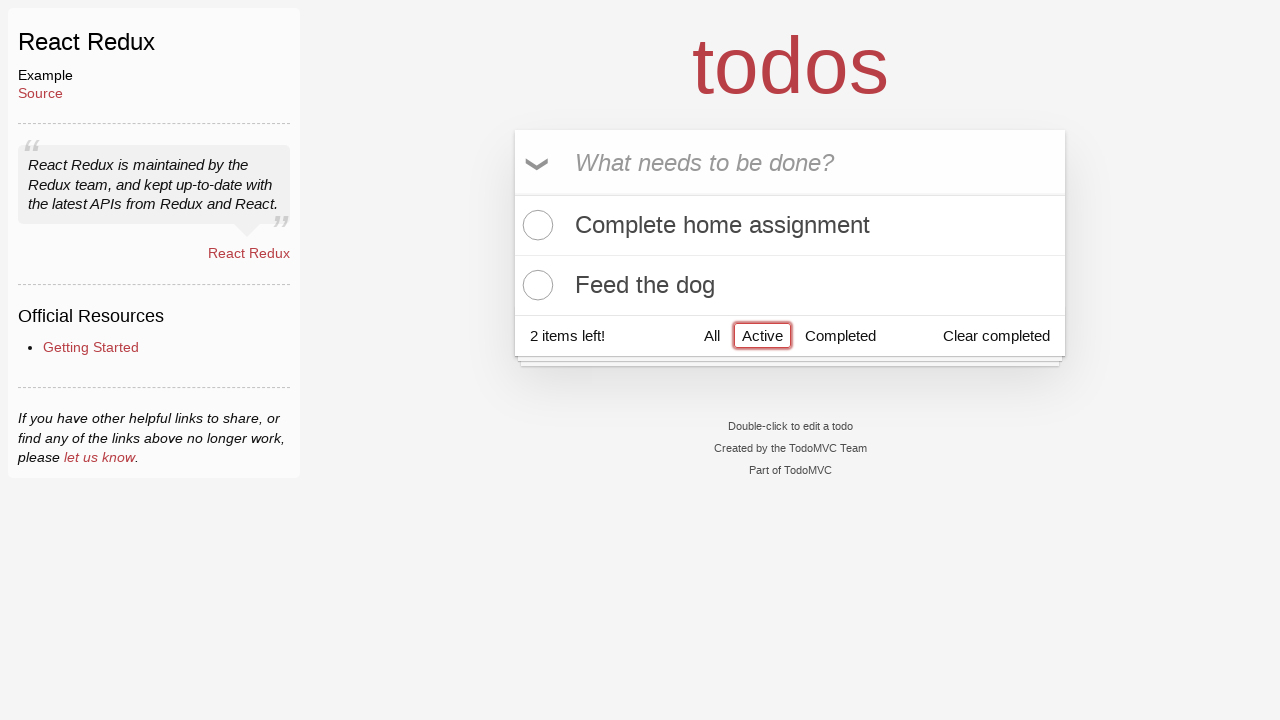

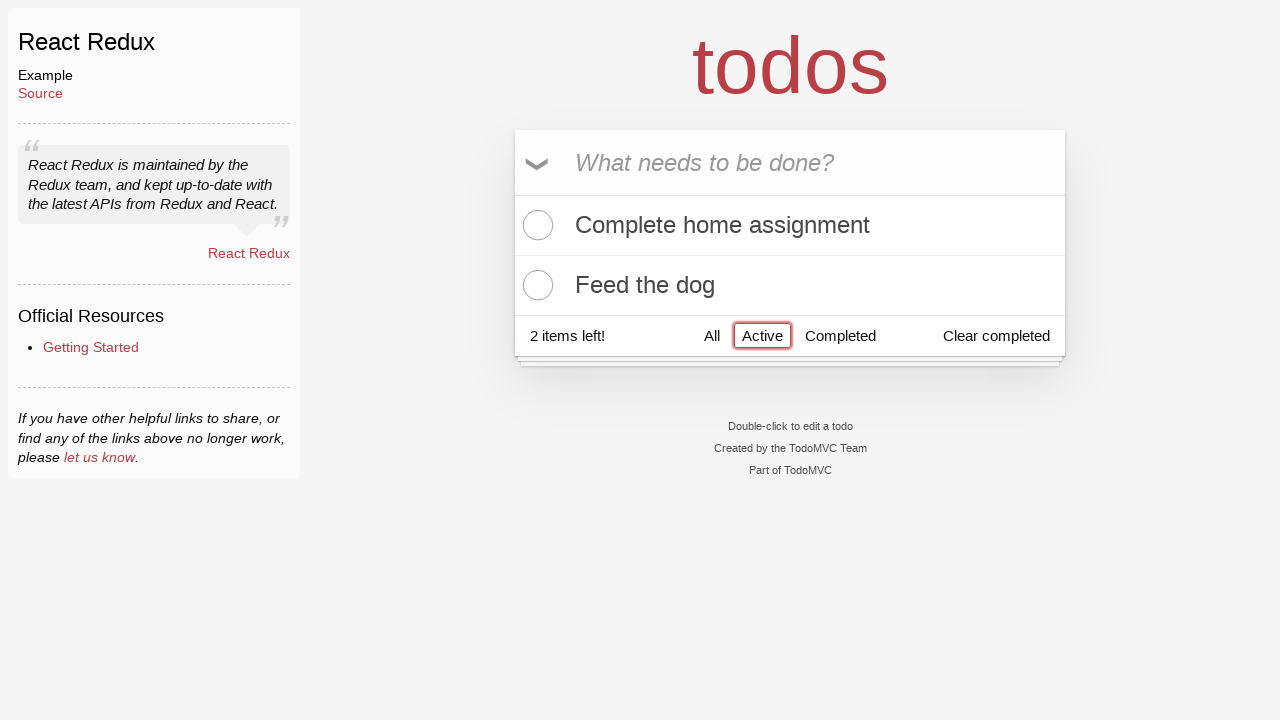